Tests drag and drop functionality on jQuery UI demo page by dragging an element and dropping it onto a target area

Starting URL: https://jqueryui.com/droppable/

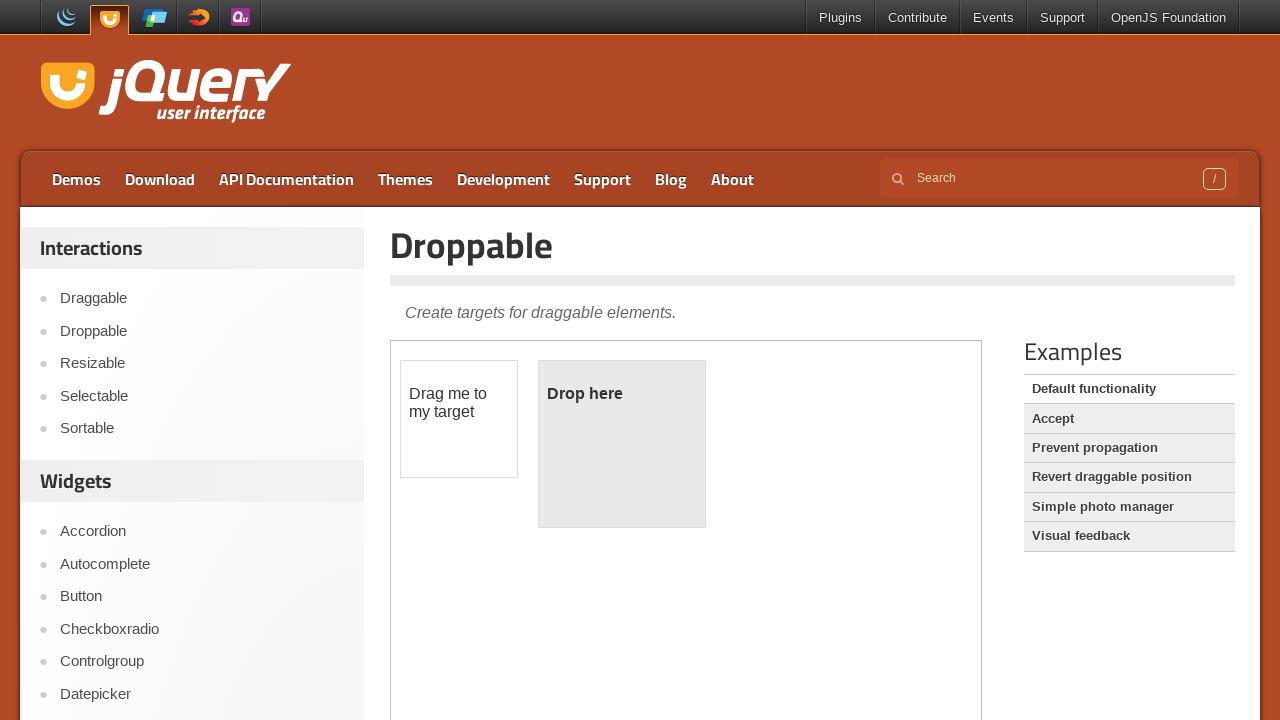

Located the first iframe containing the drag-drop demo
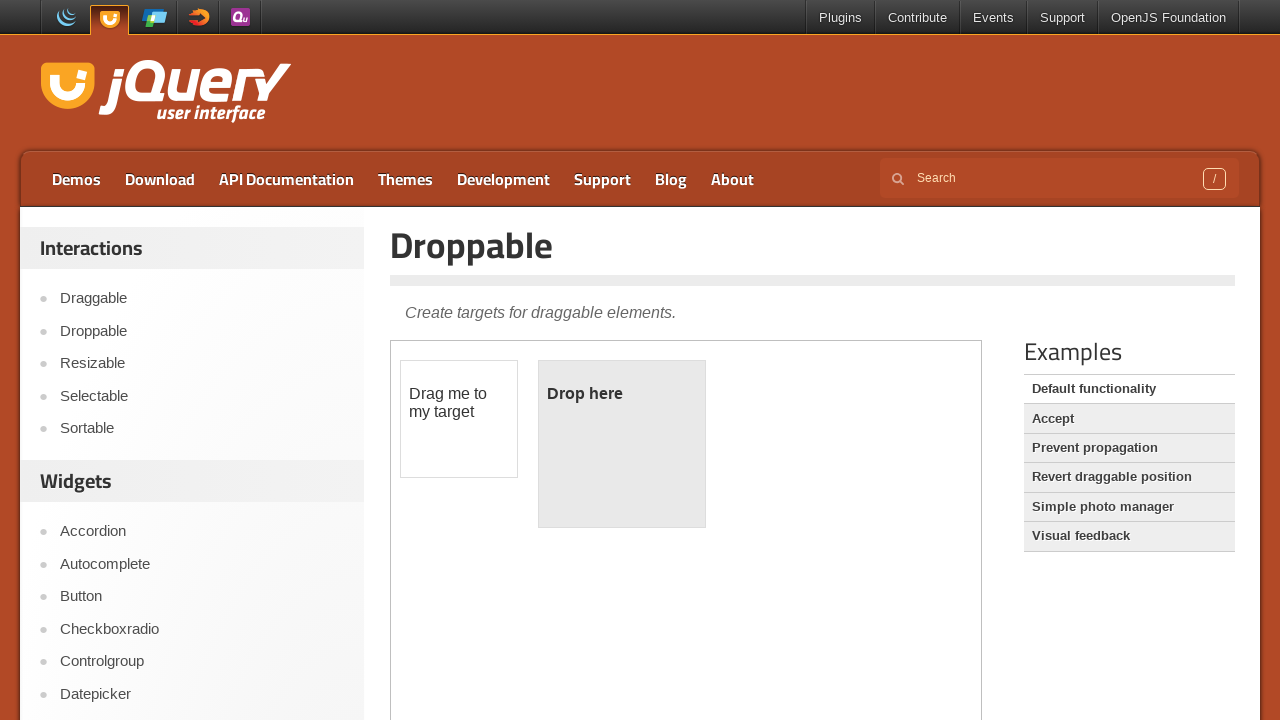

Located the draggable element with id 'draggable'
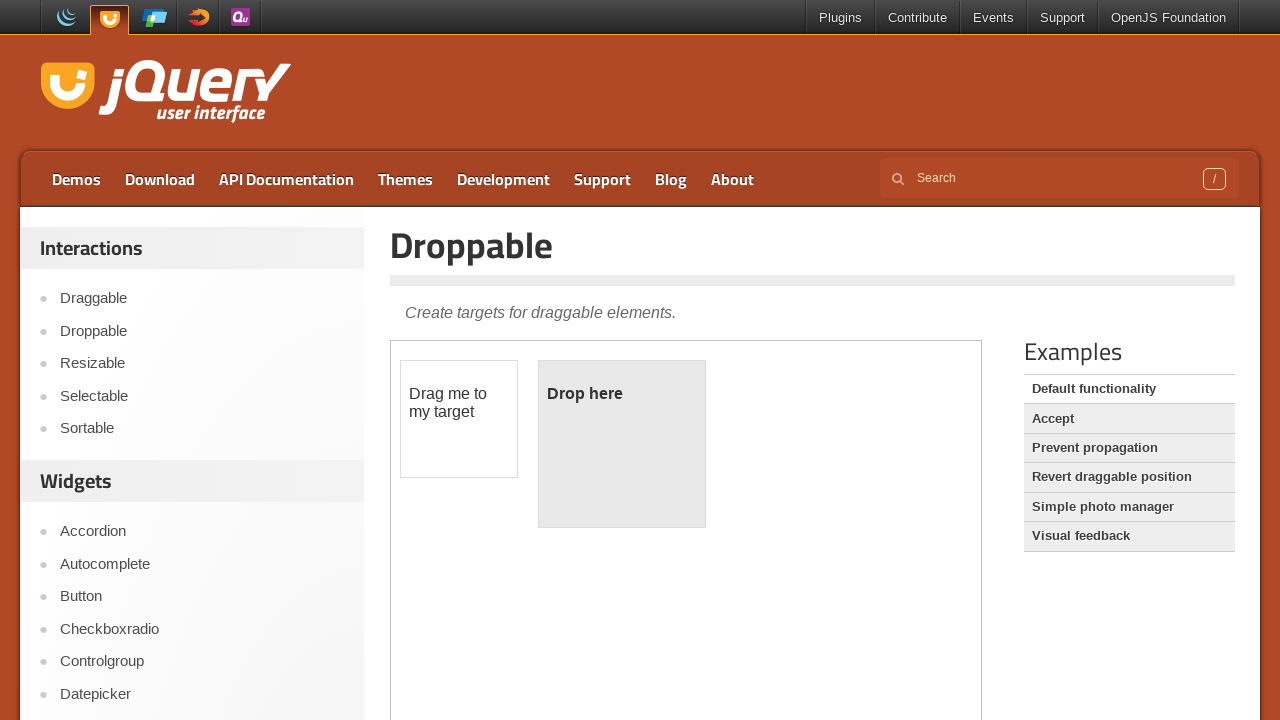

Located the droppable target element with id 'droppable'
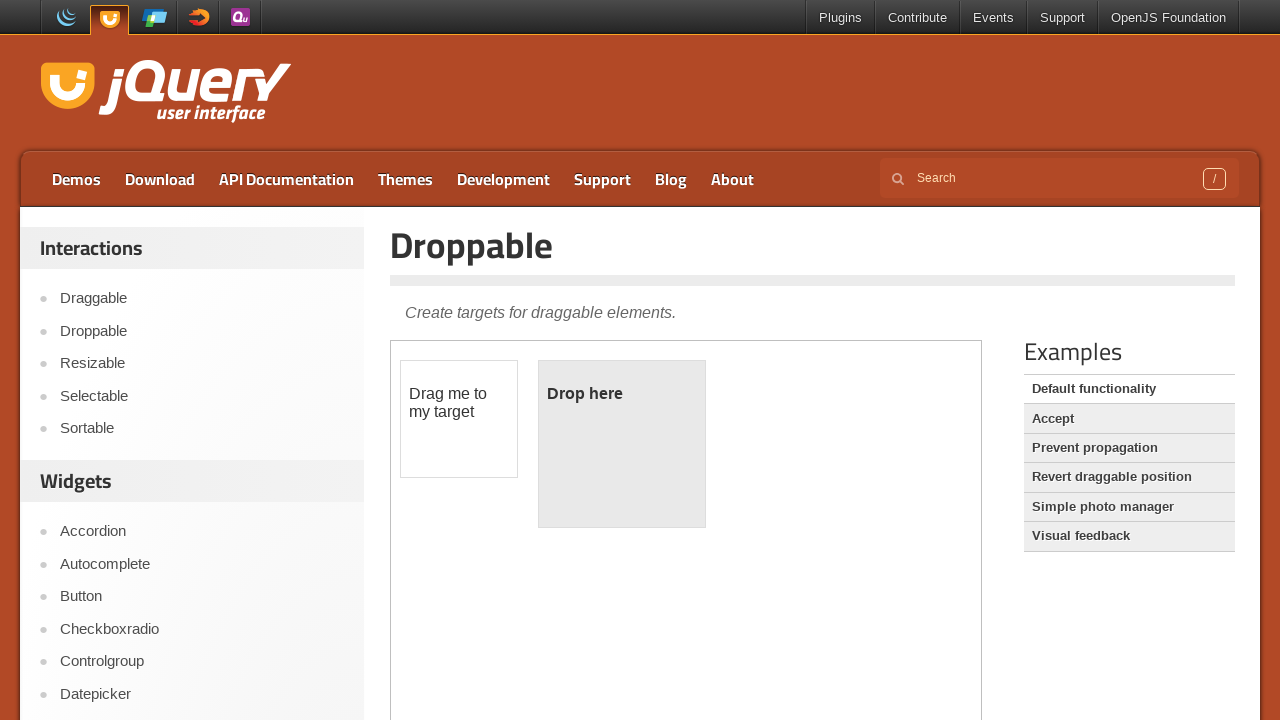

Dragged the draggable element onto the droppable target area at (622, 444)
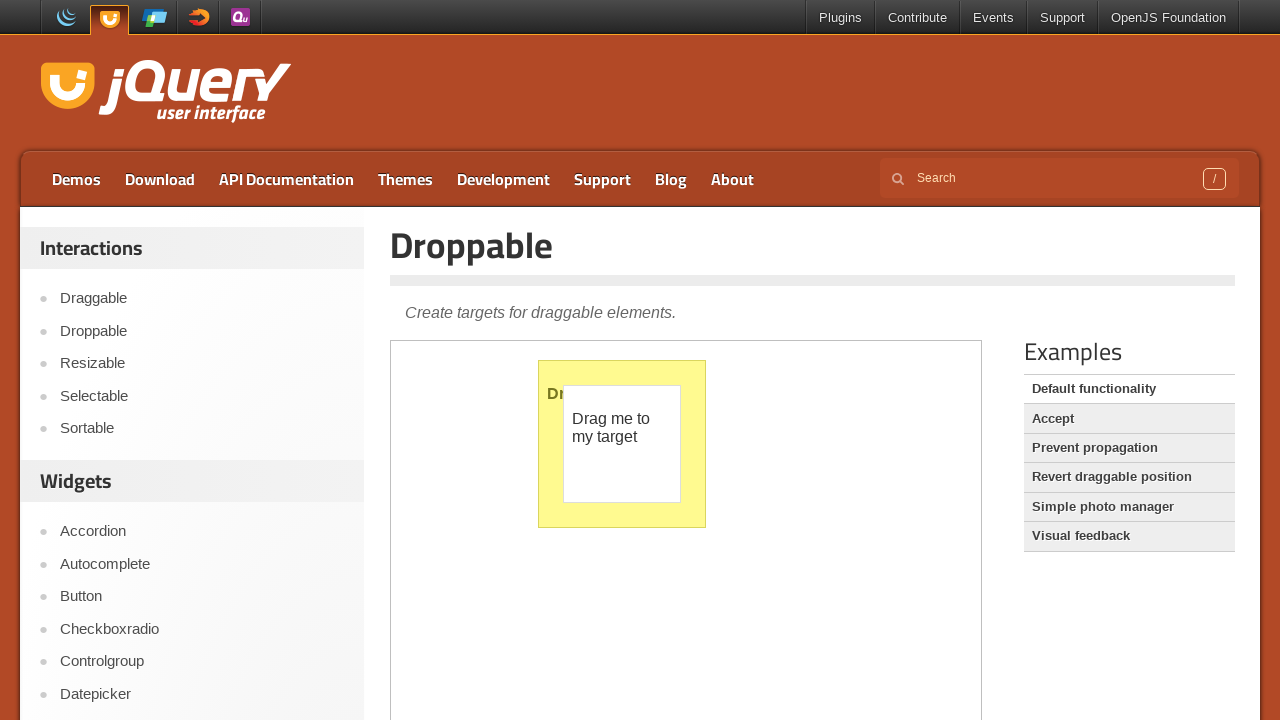

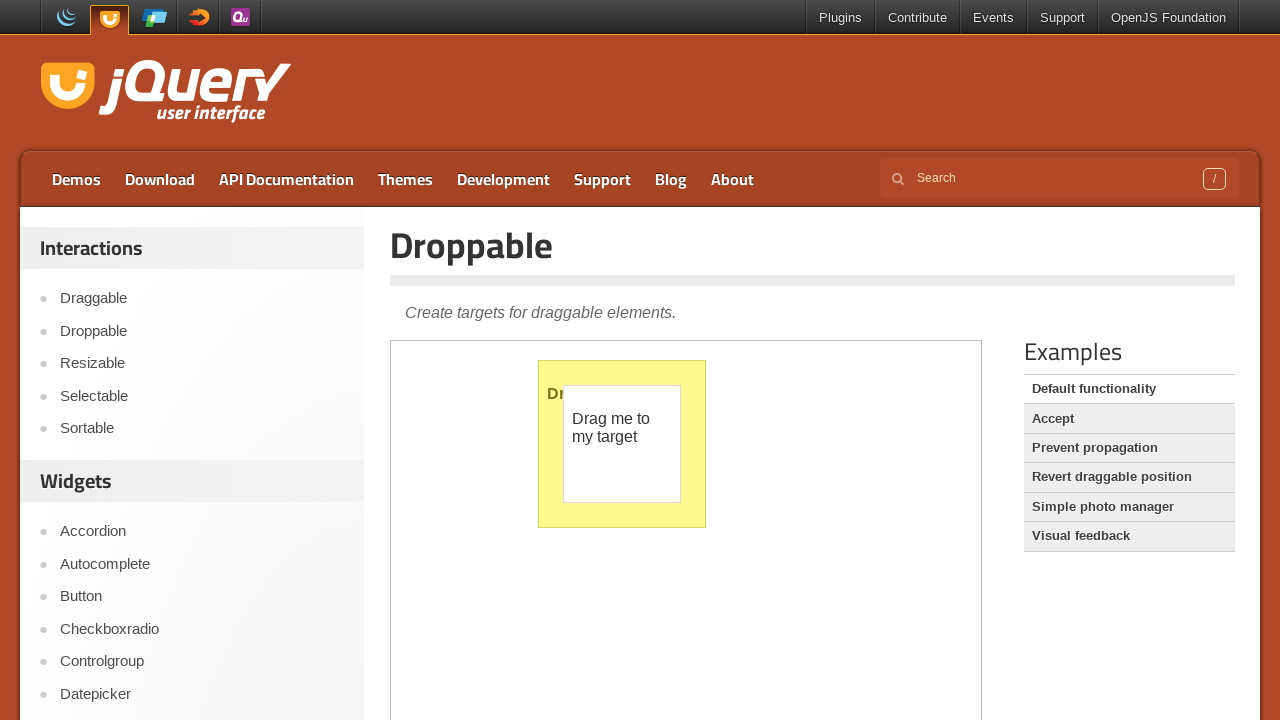